Tests the vessel schedule page by clicking on a vessel name to view its details, verifying the detail content loads with vessel information, and navigating back to the list.

Starting URL: https://www.toyoshingo.com/one/index.php?port=13&week=1

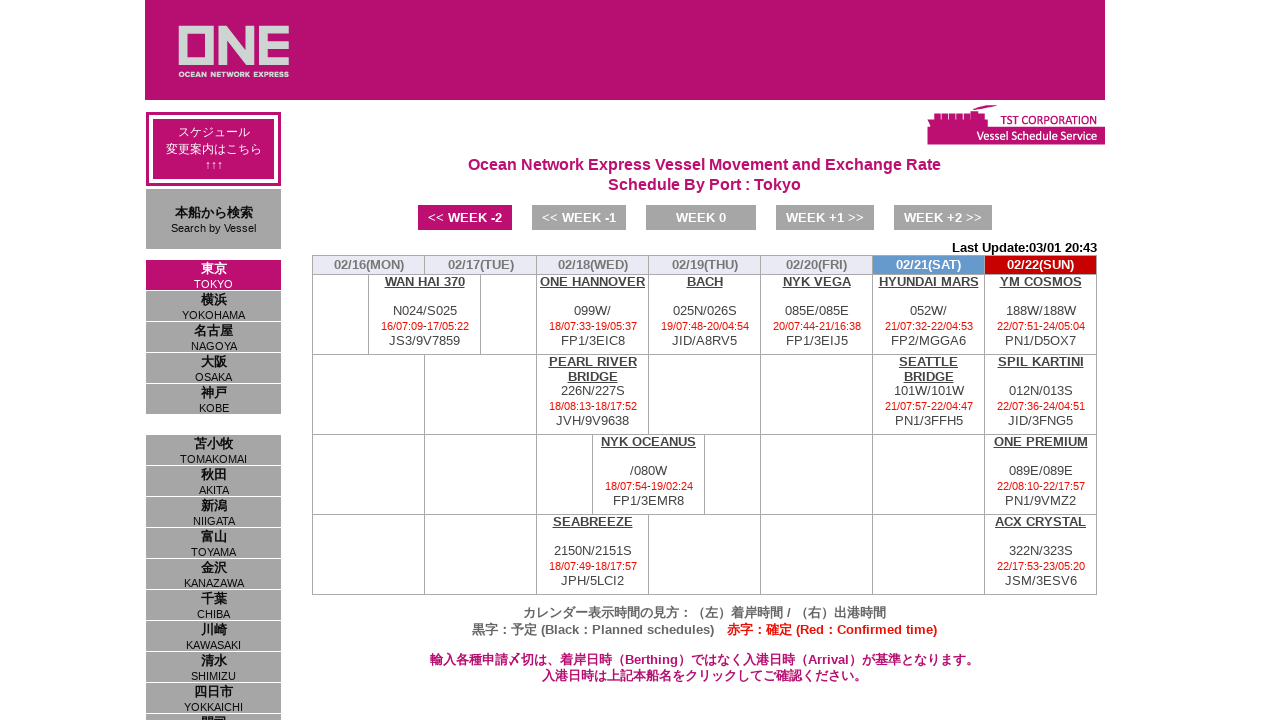

Waited for vessel names to load on the schedule page
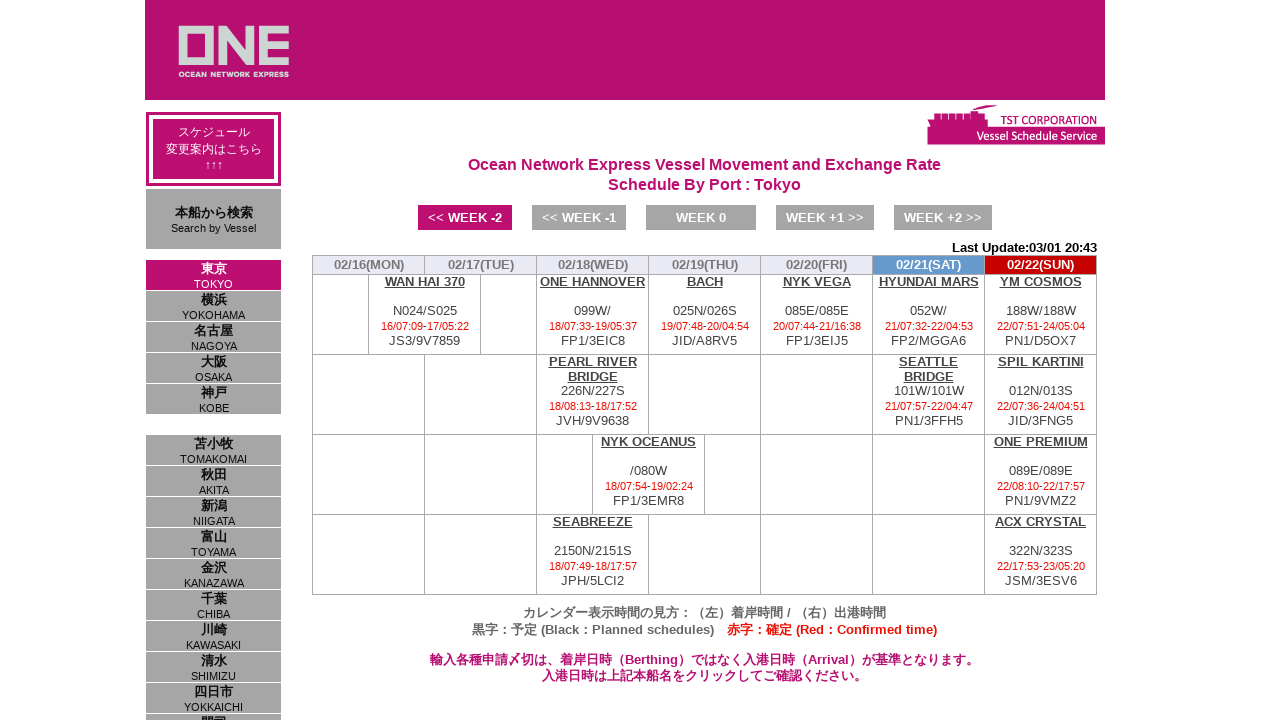

Located all vessel name elements
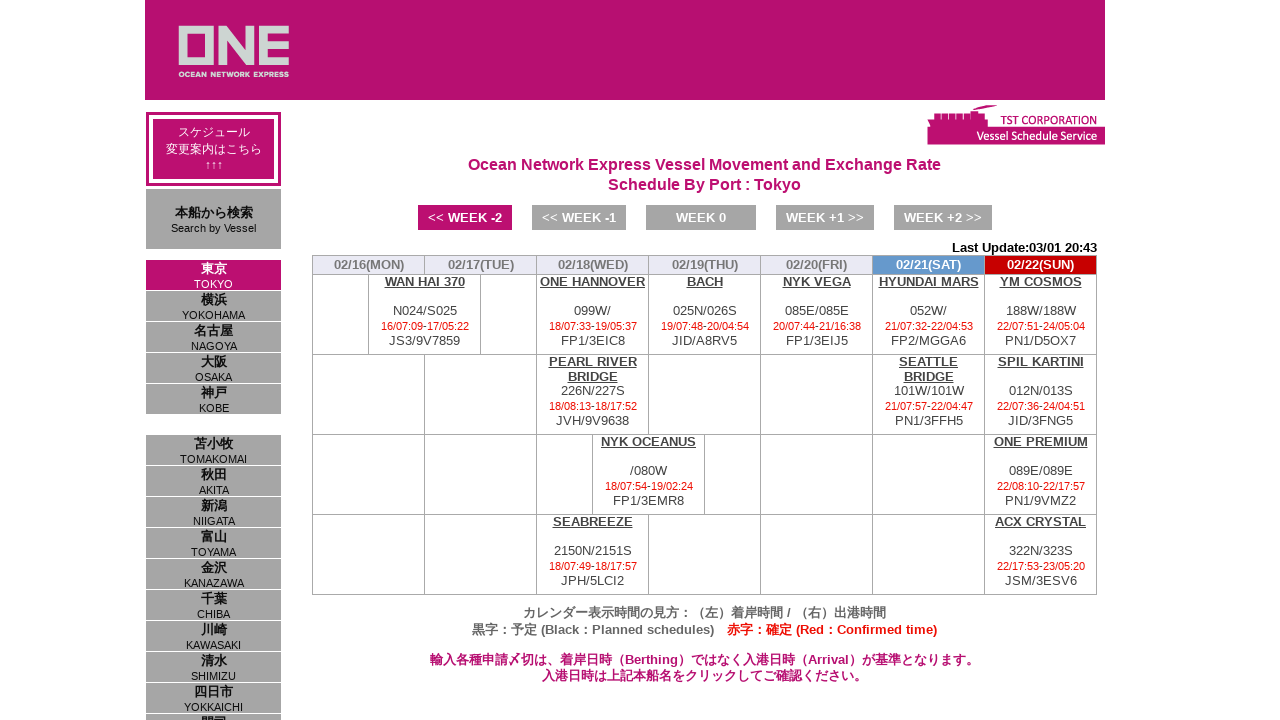

Found 13 vessel name elements
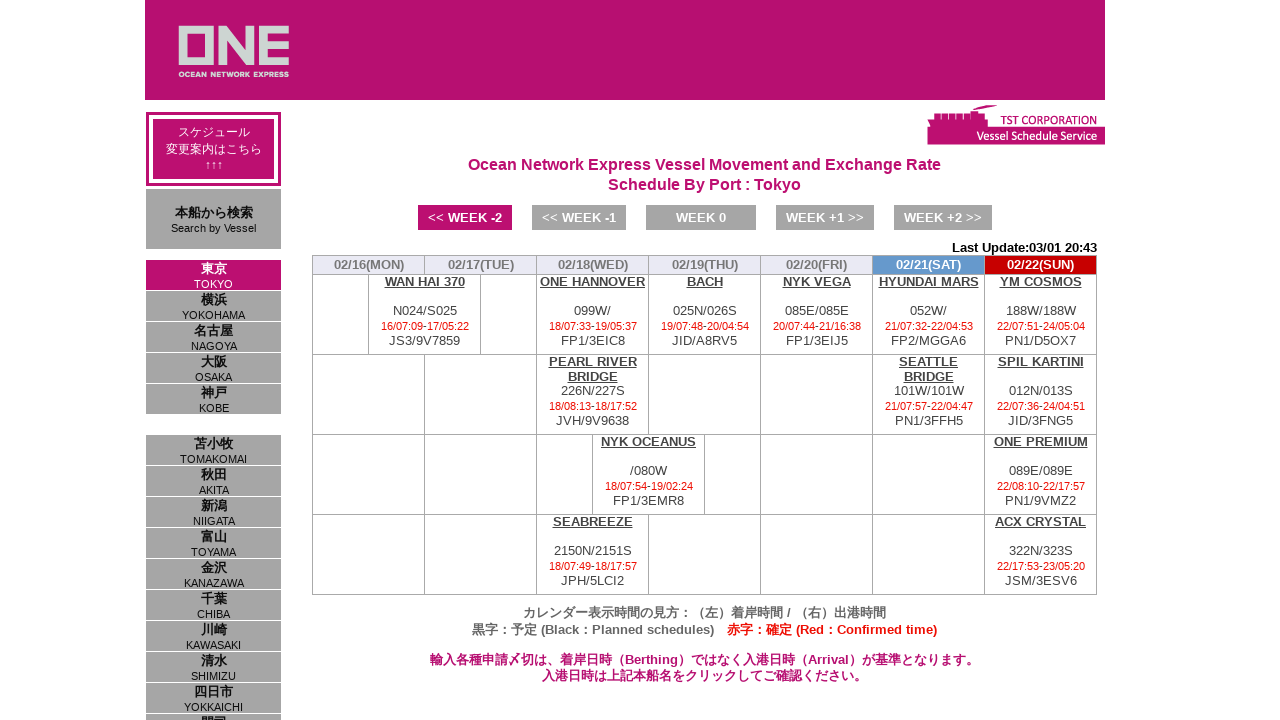

Clicked on the first vessel name to view its details at (424, 290) on .vesselname >> nth=0
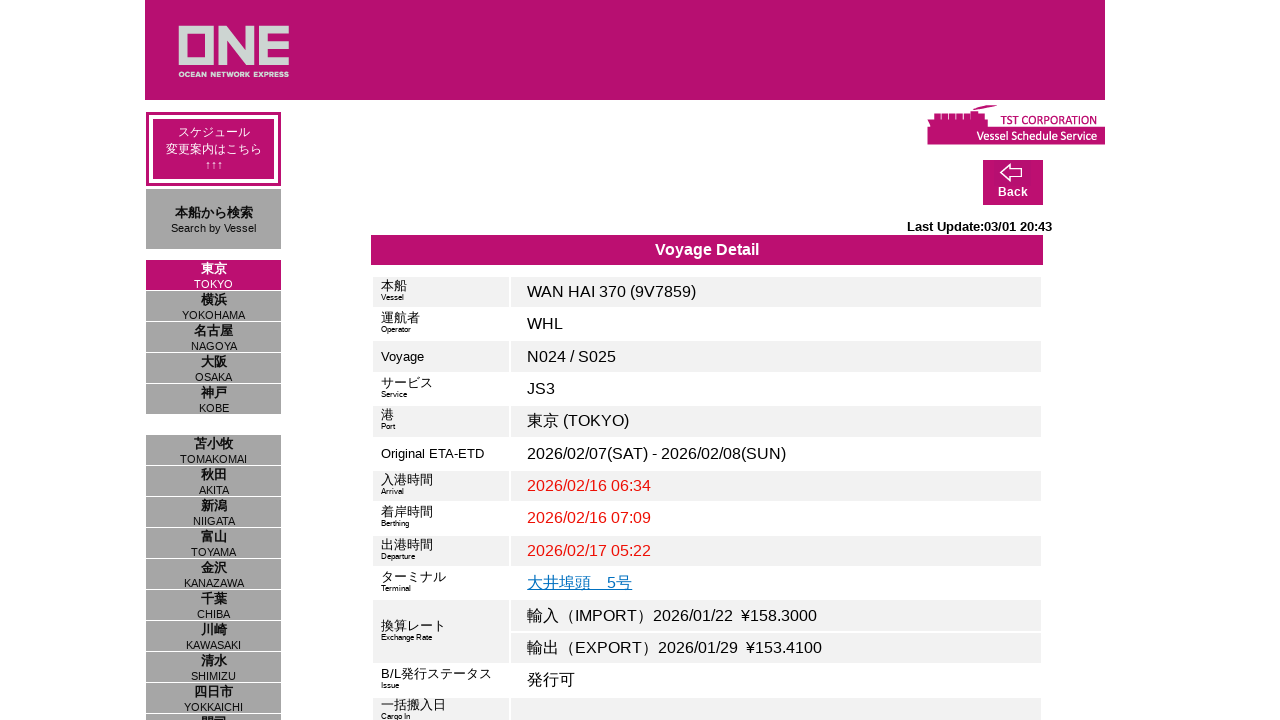

Waited for vessel detail table body to load
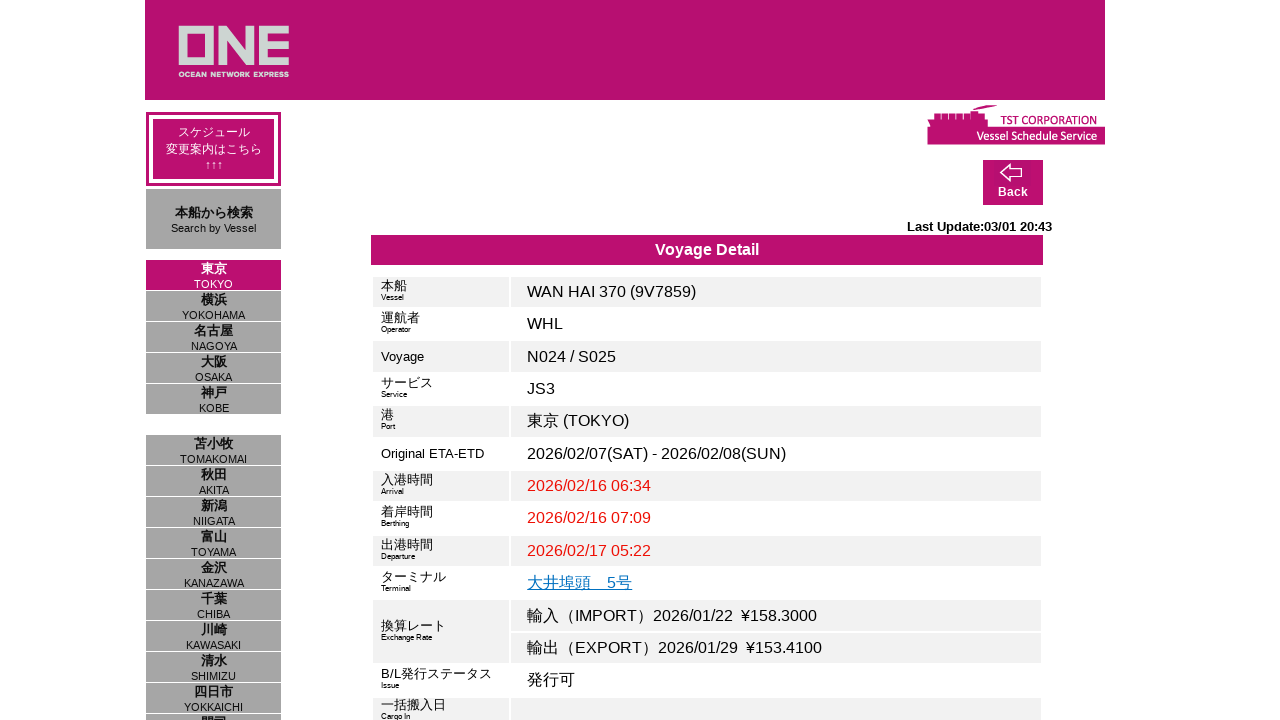

Verified that vessel detail table rows are displayed
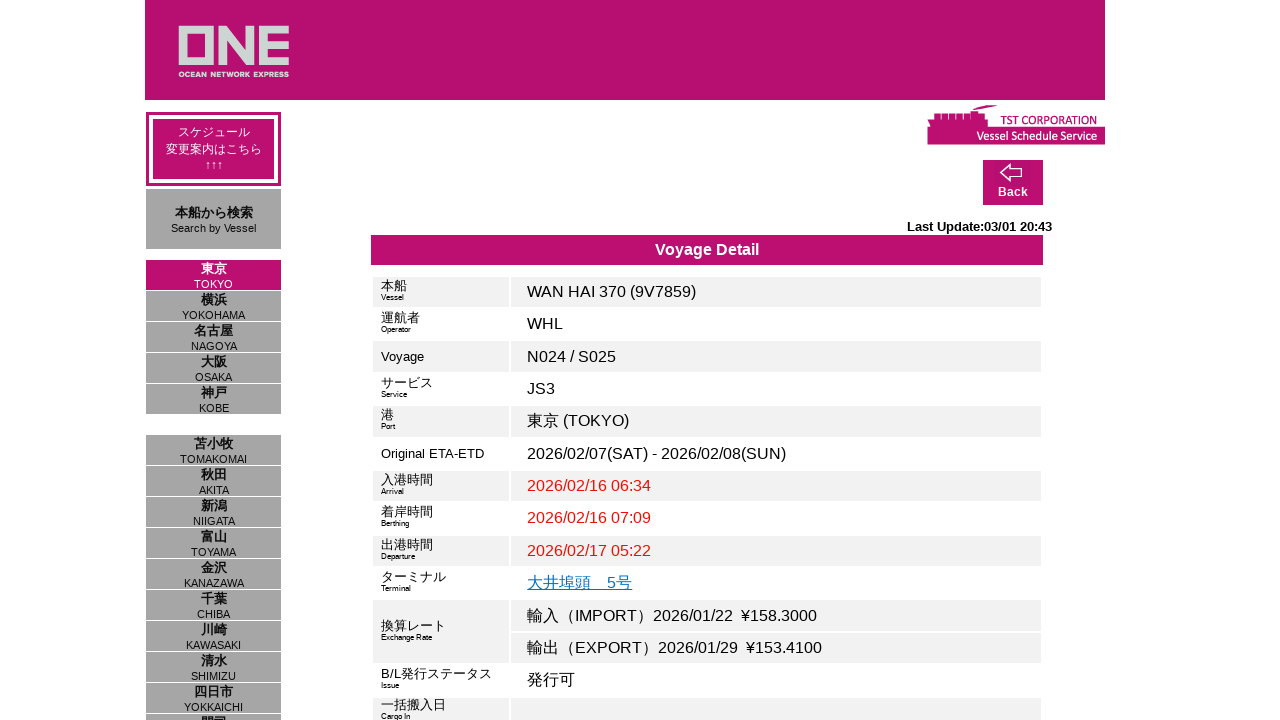

Navigated back to the vessel schedule list
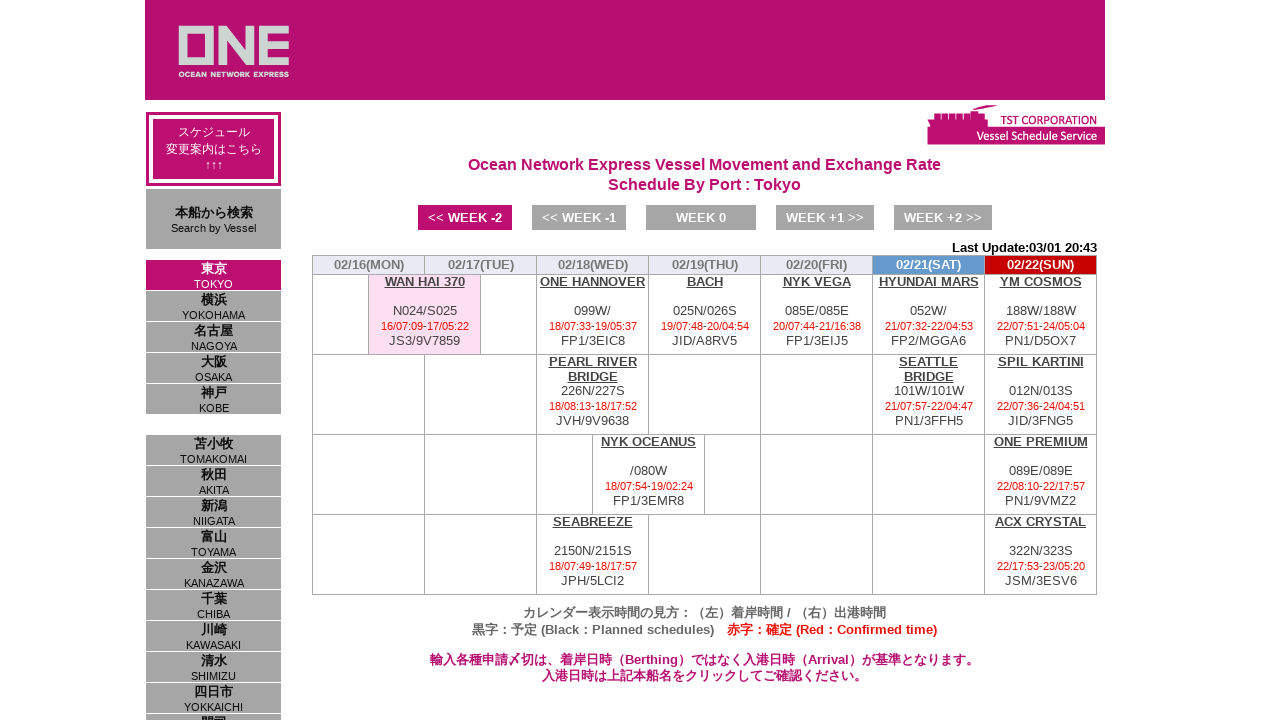

Verified vessel names are loaded again on the list page
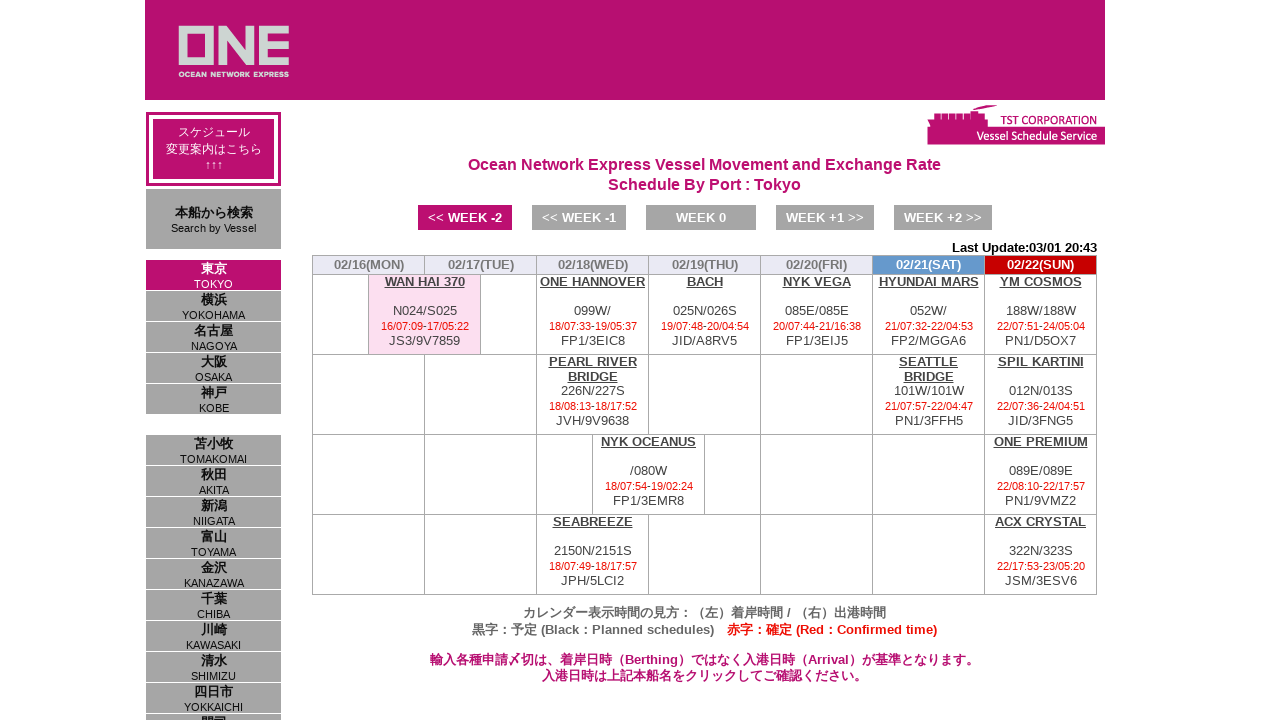

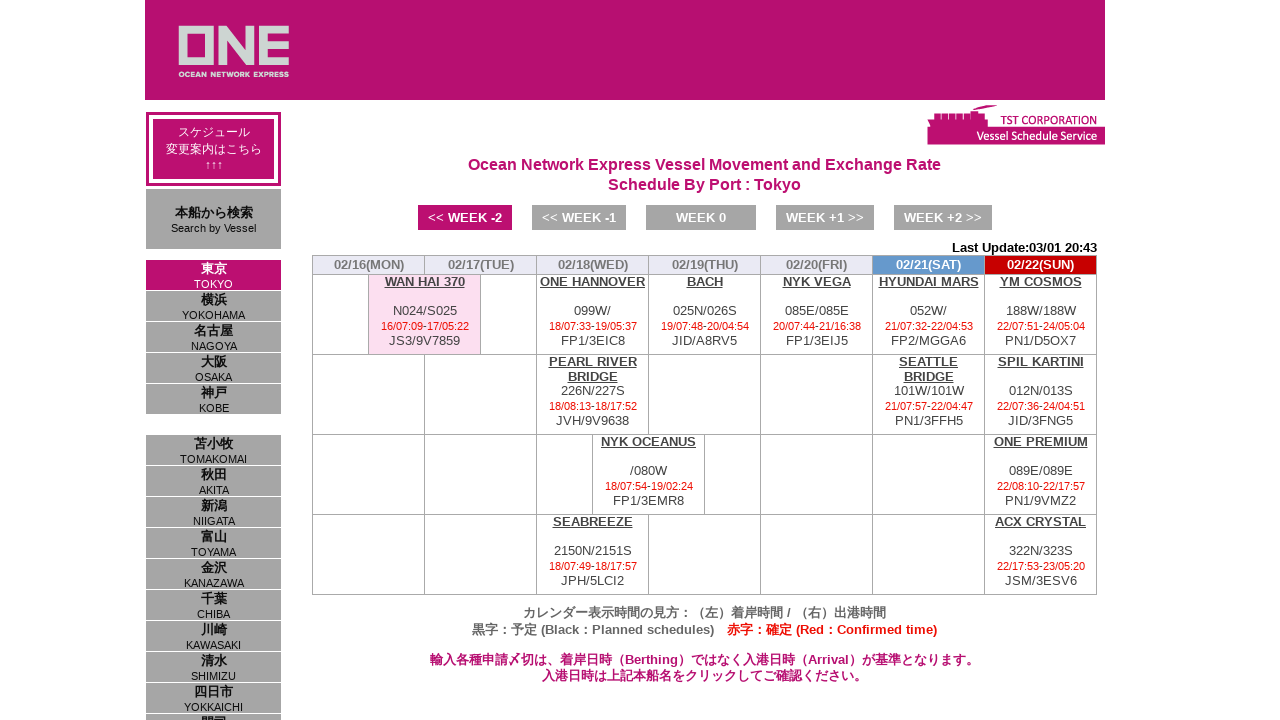